Tests alert handling functionality by triggering an alert, reading its text, and then accepting or dismissing it

Starting URL: http://omayo.blogspot.com/

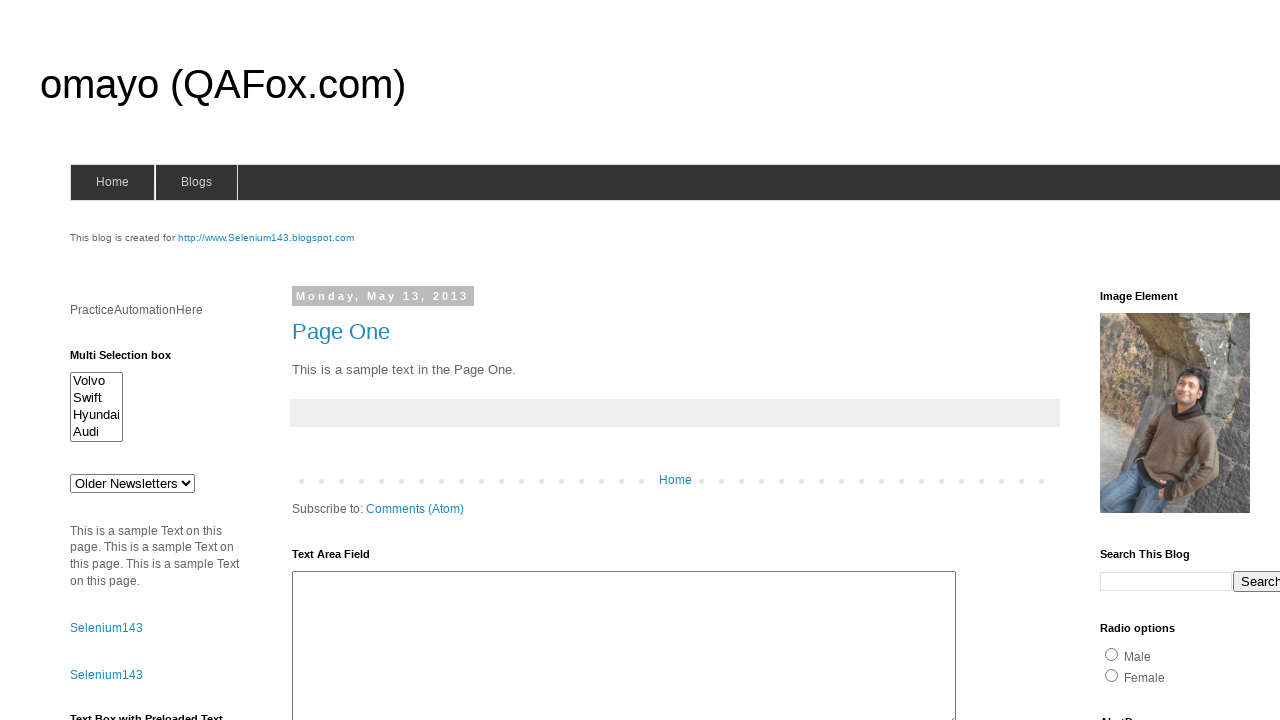

Clicked alert trigger button at (1154, 361) on #alert1
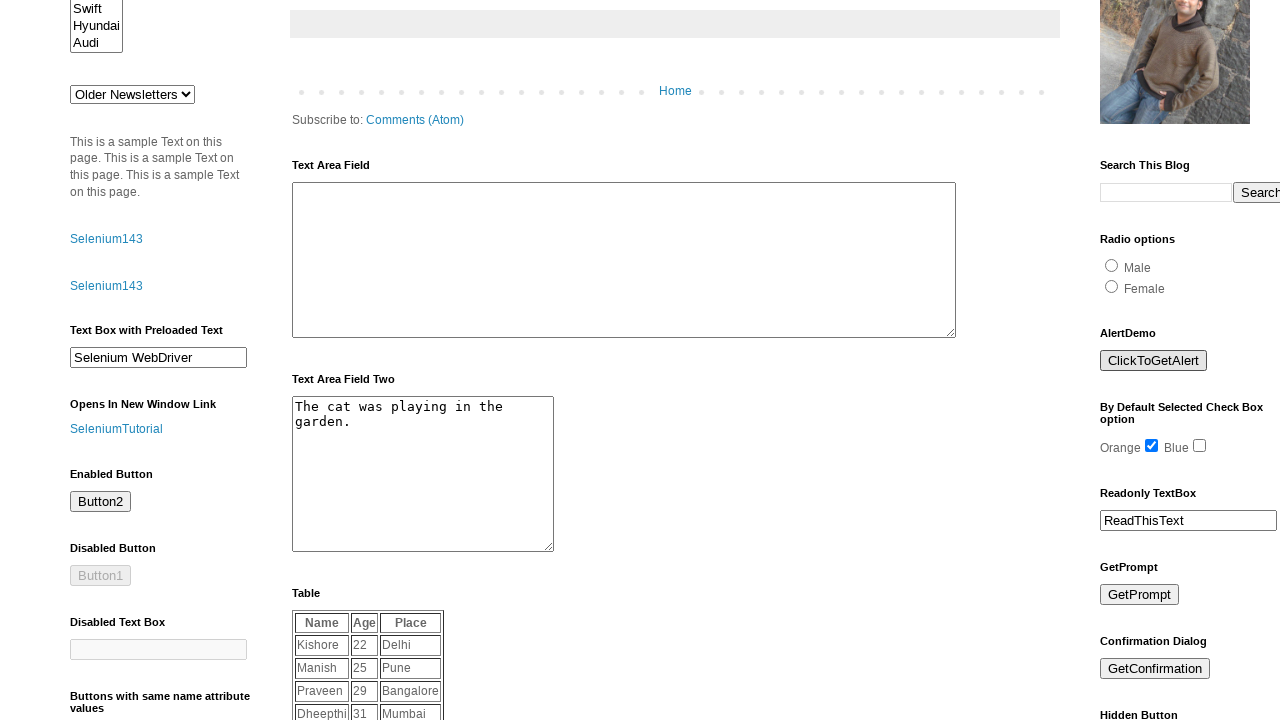

Set up dialog handler to accept alerts
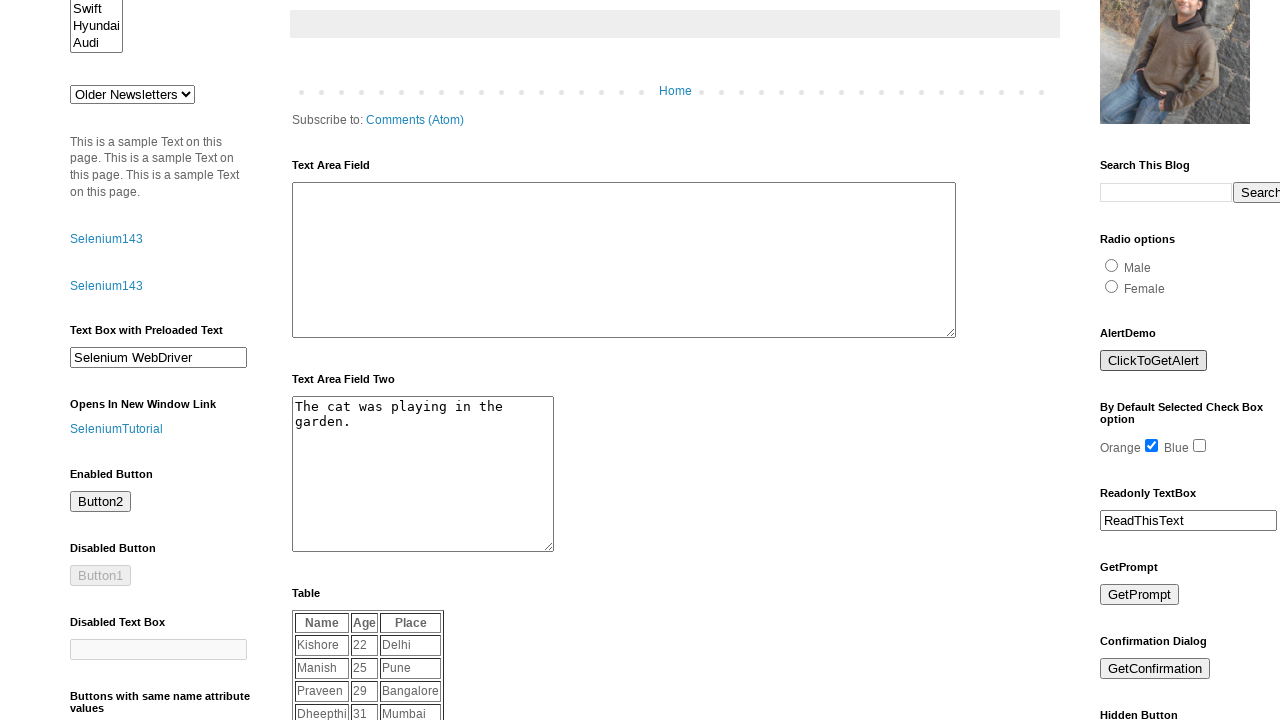

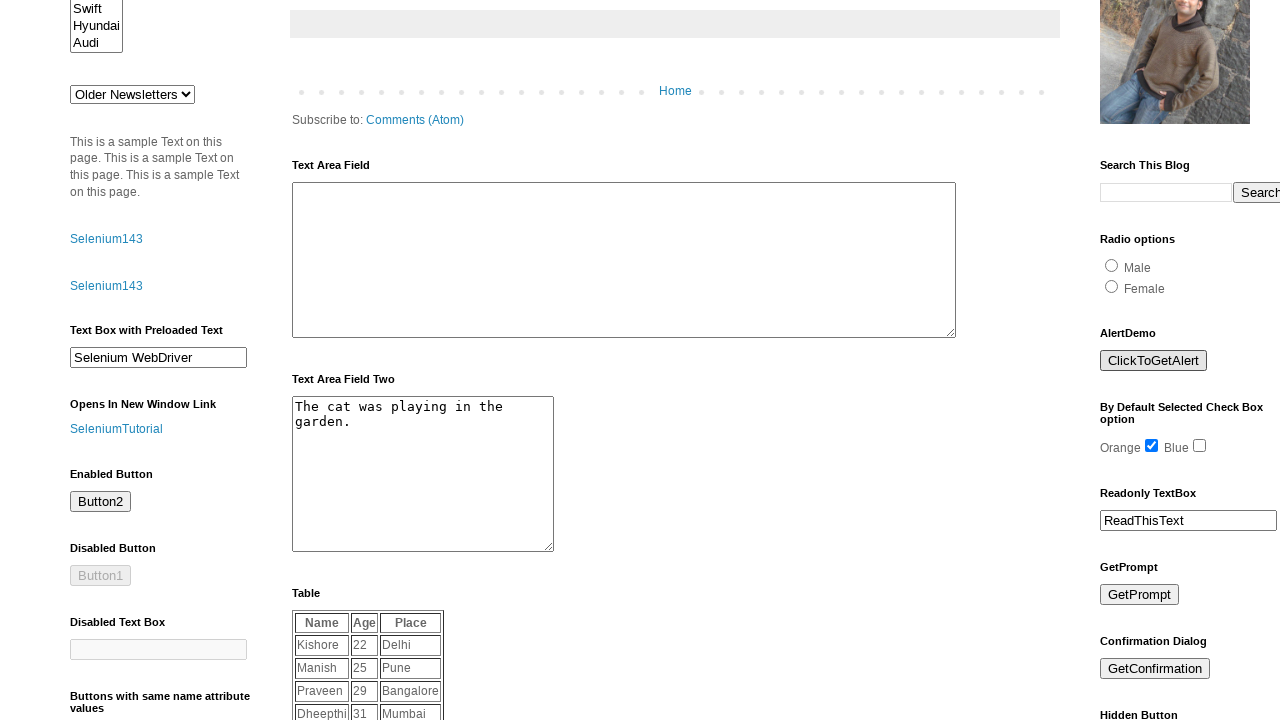